Tests that the 'Voltar' button redirects back to the index page

Starting URL: https://davi-vert.vercel.app/lista.html

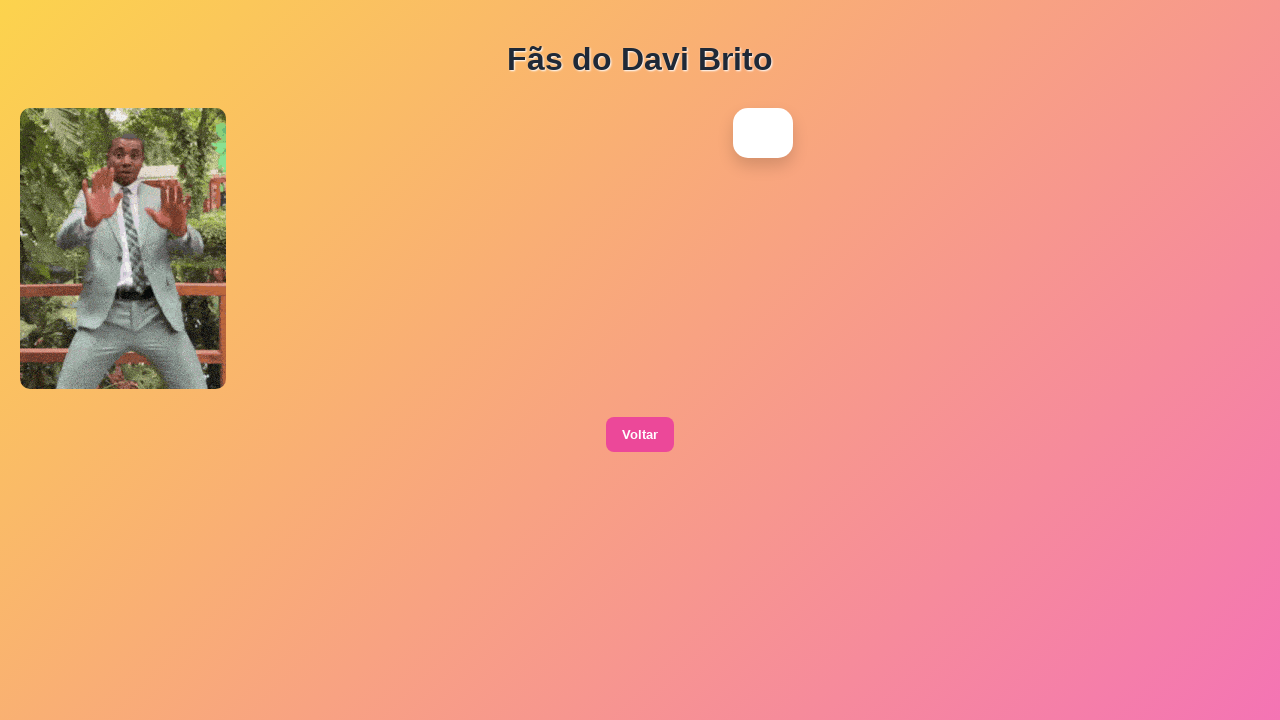

Clicked 'Voltar' button to navigate back at (640, 435) on xpath=//button[contains(text(),'Voltar')]
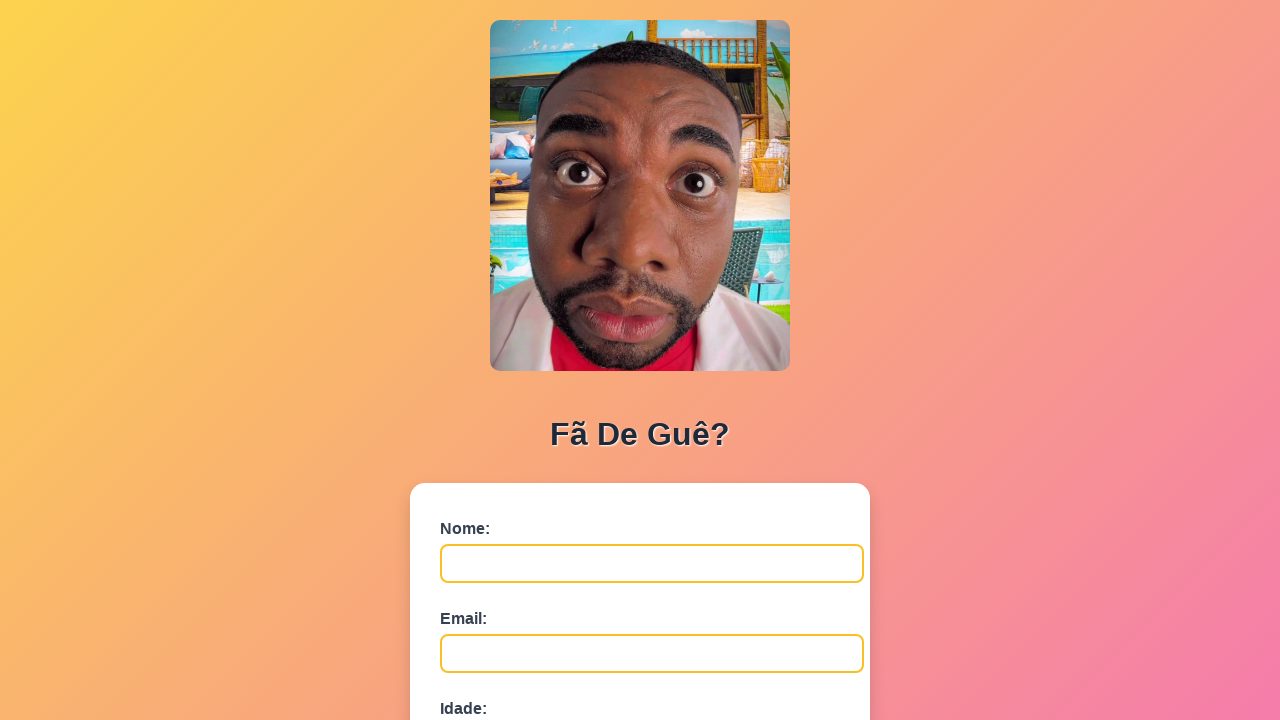

Navigation to index.html completed successfully
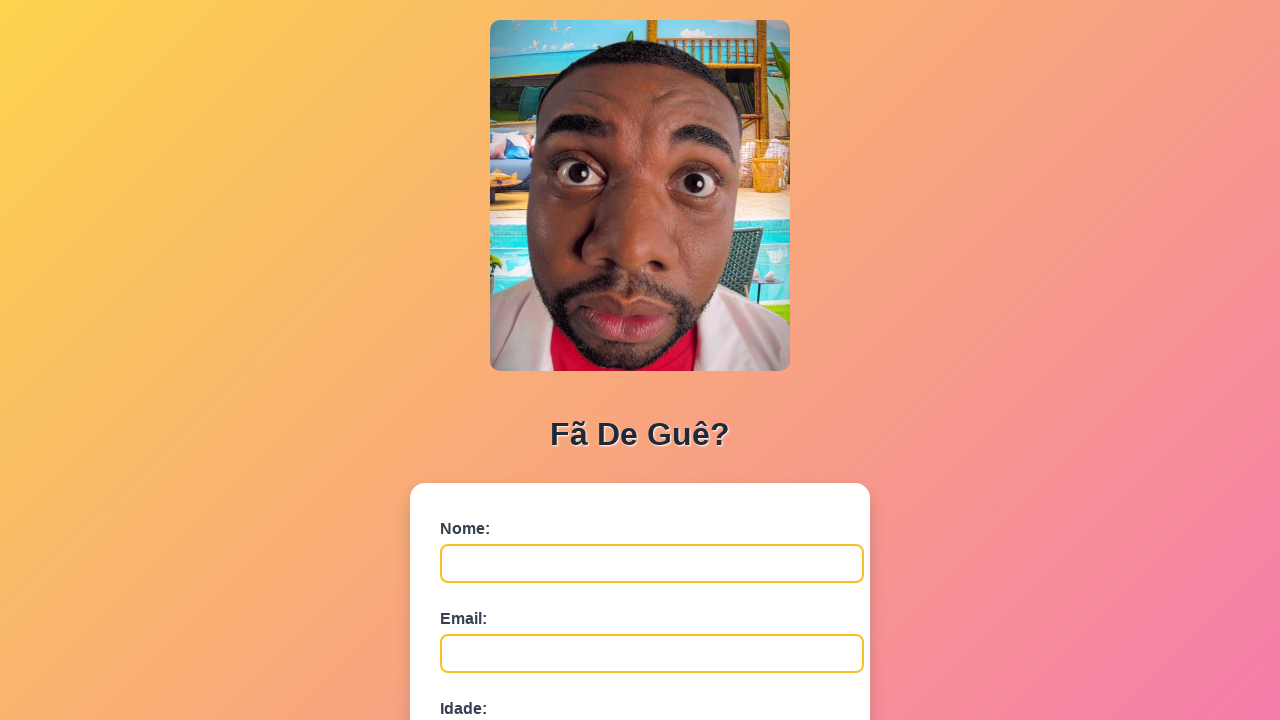

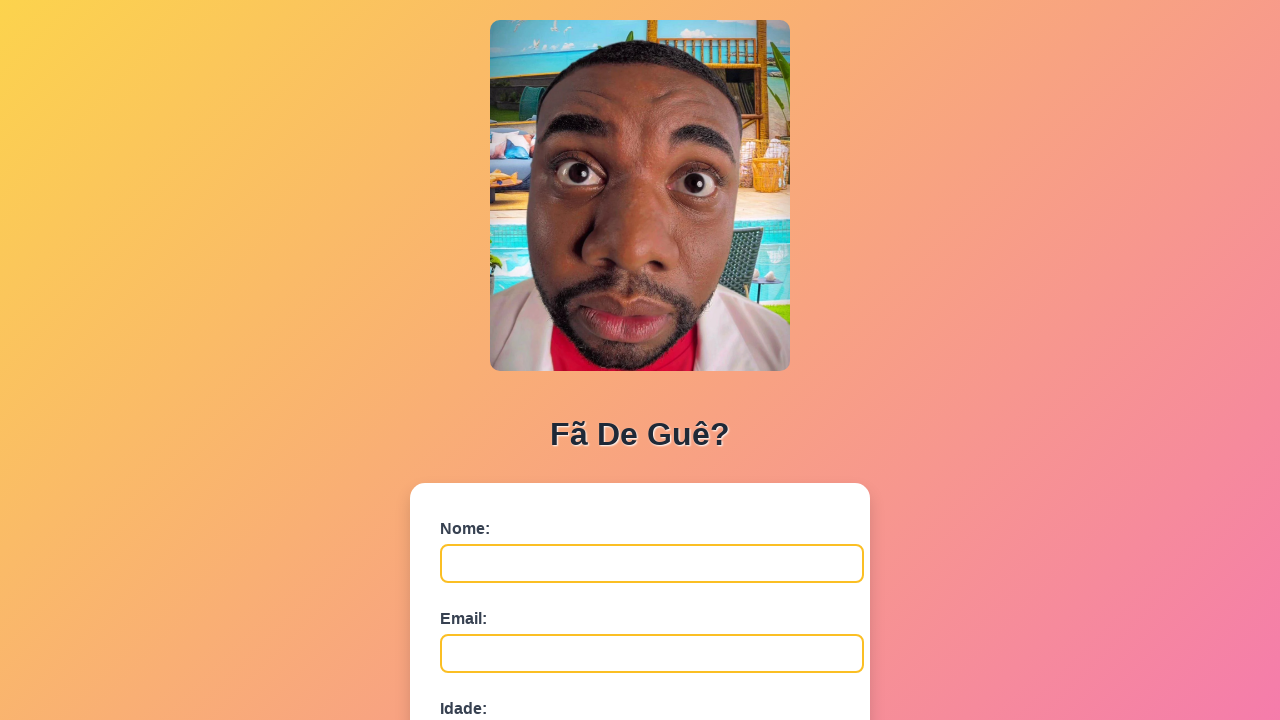